Tests implicit wait by clicking start button and verifying "Hello World" text appears after dynamic loading

Starting URL: http://the-internet.herokuapp.com/dynamic_loading/2

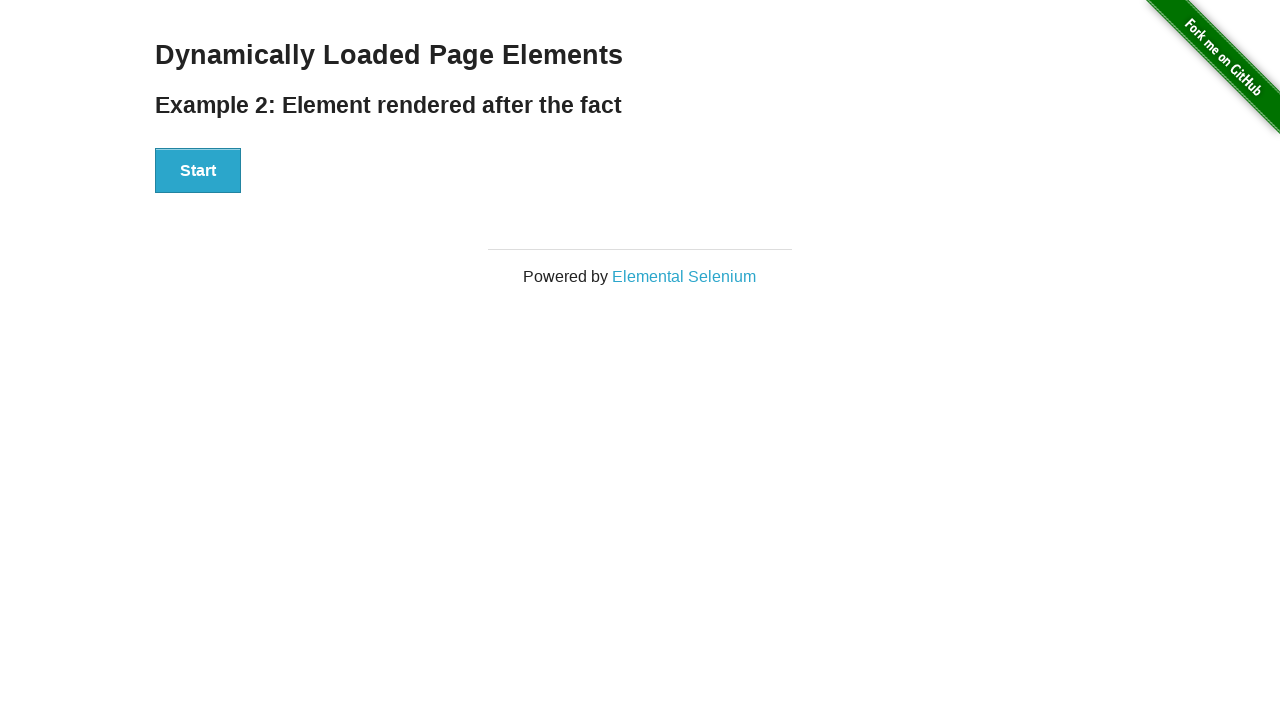

Clicked start button to trigger dynamic loading at (198, 171) on xpath=//div[@id='start']//button
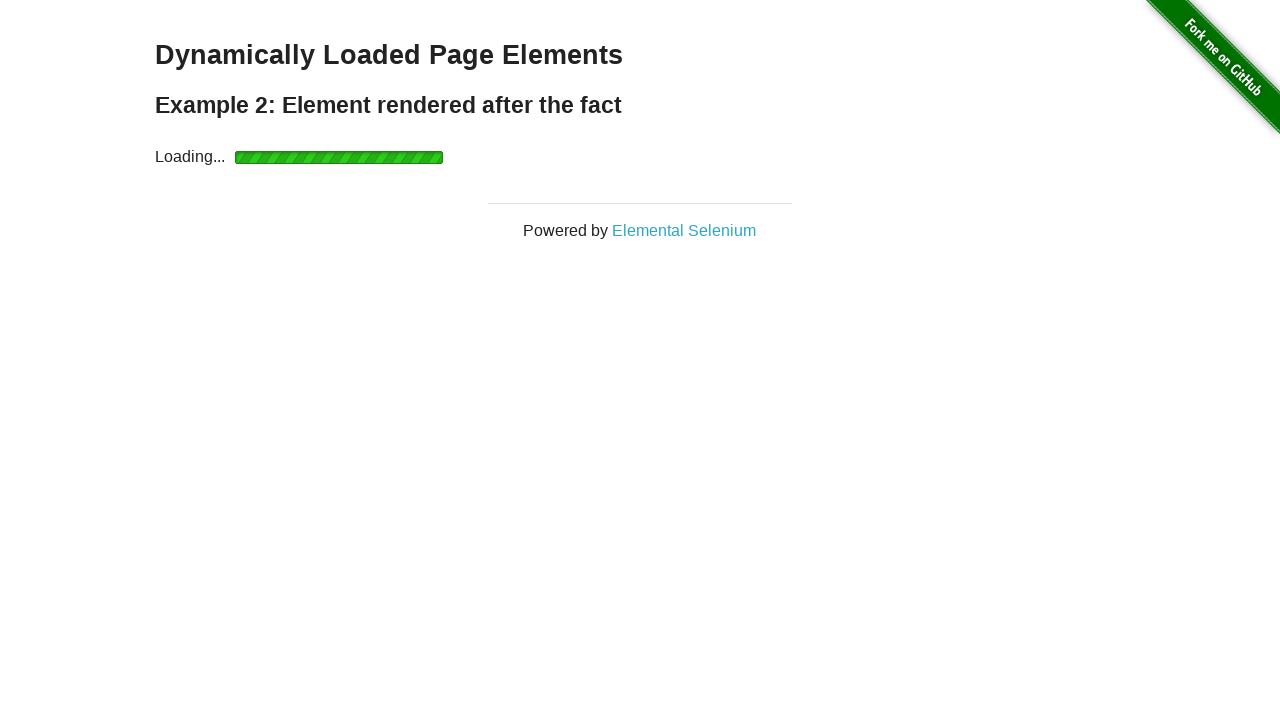

Waited for 'Hello World' text to appear after dynamic loading
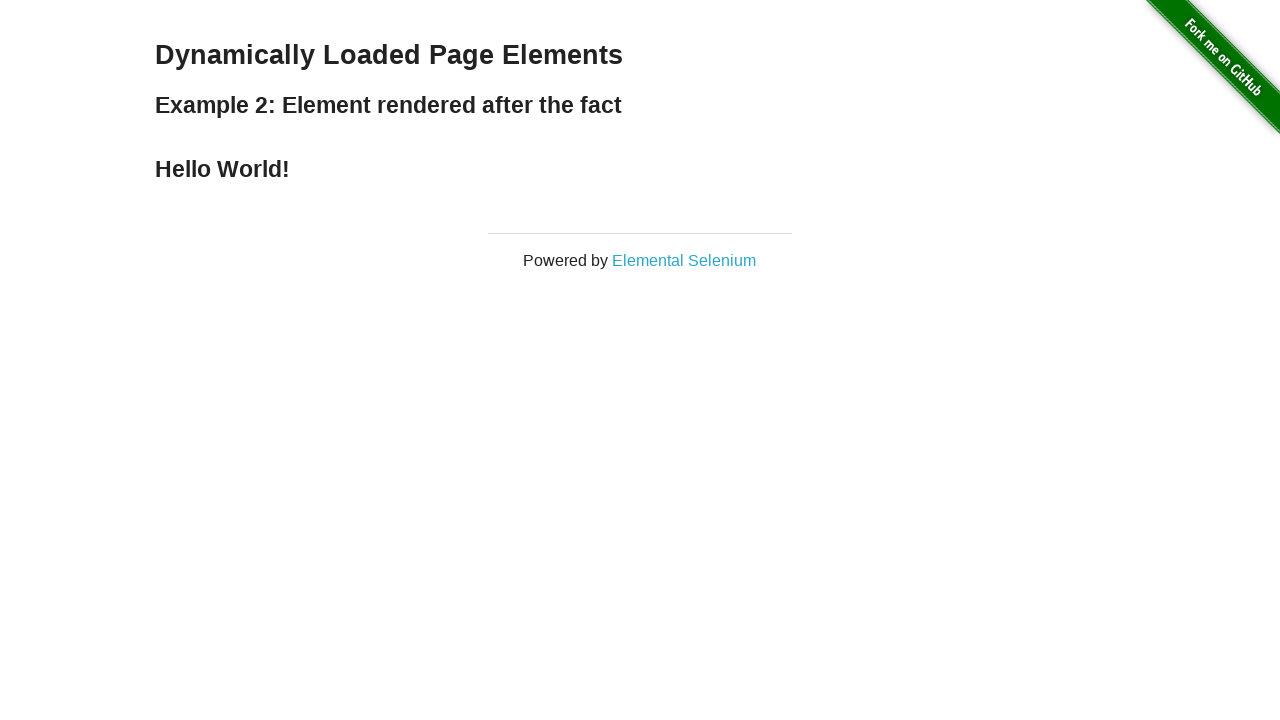

Retrieved text content from finish element
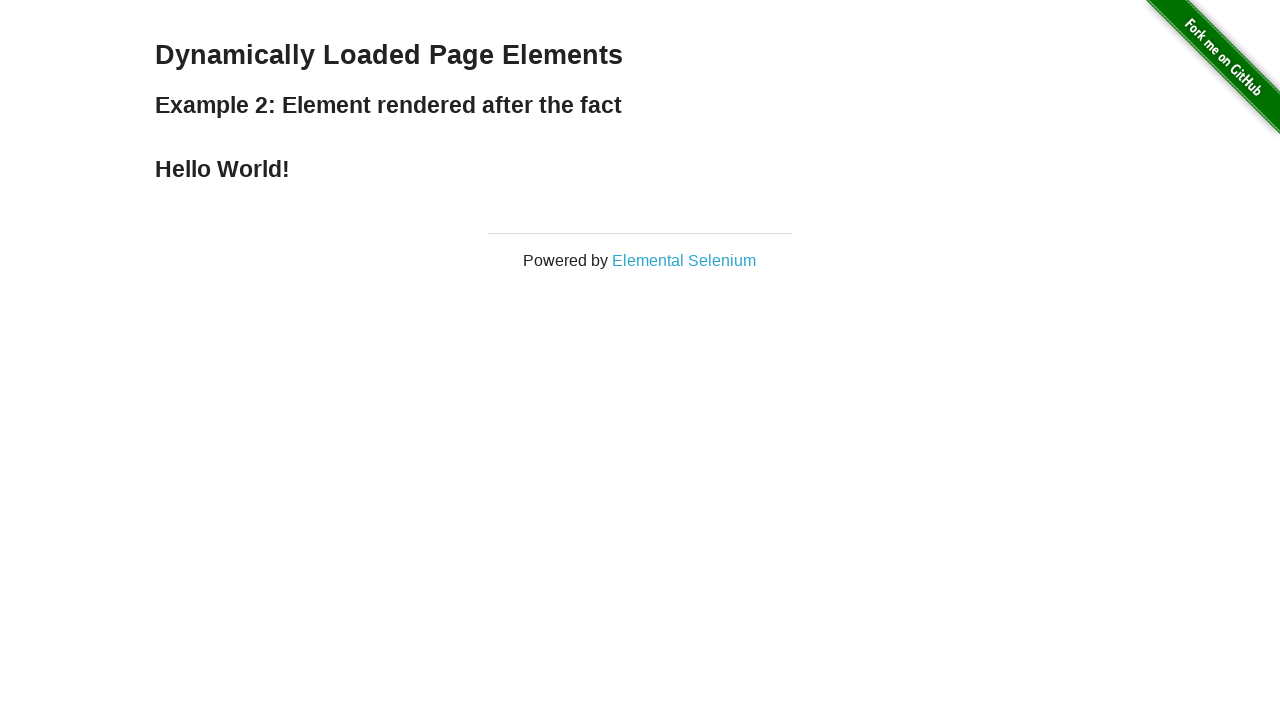

Verified that text content equals 'Hello World!'
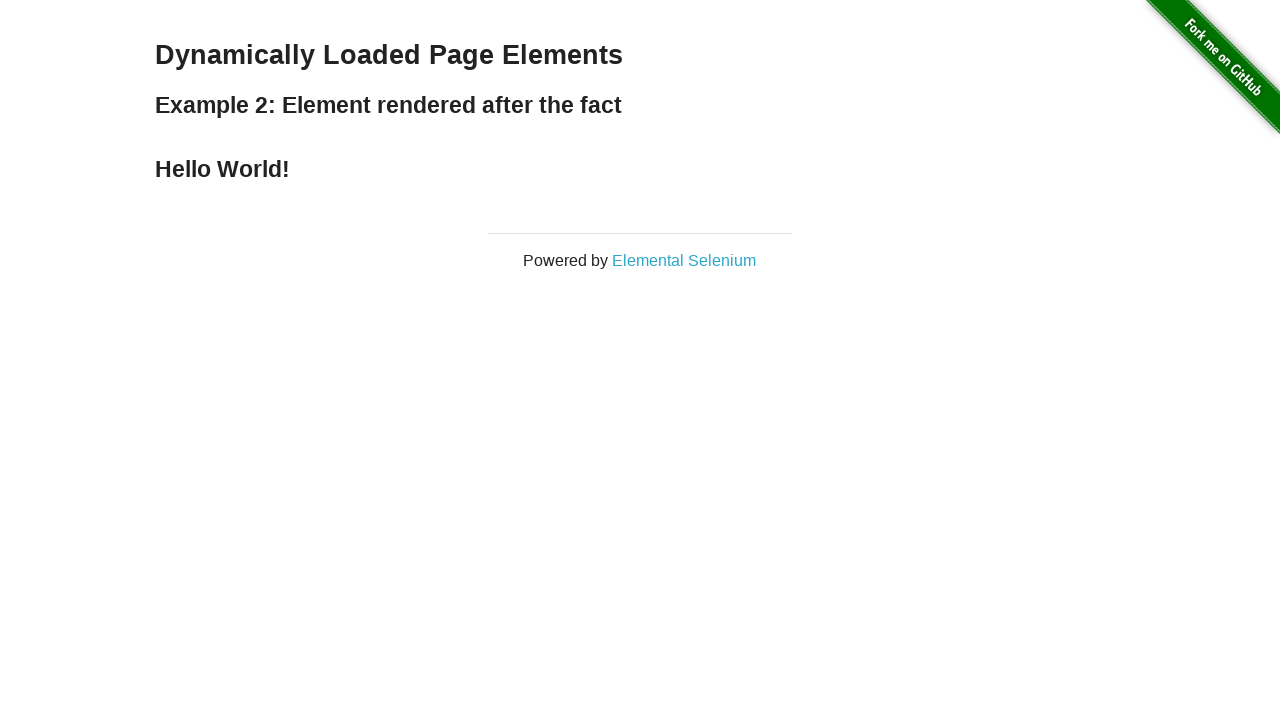

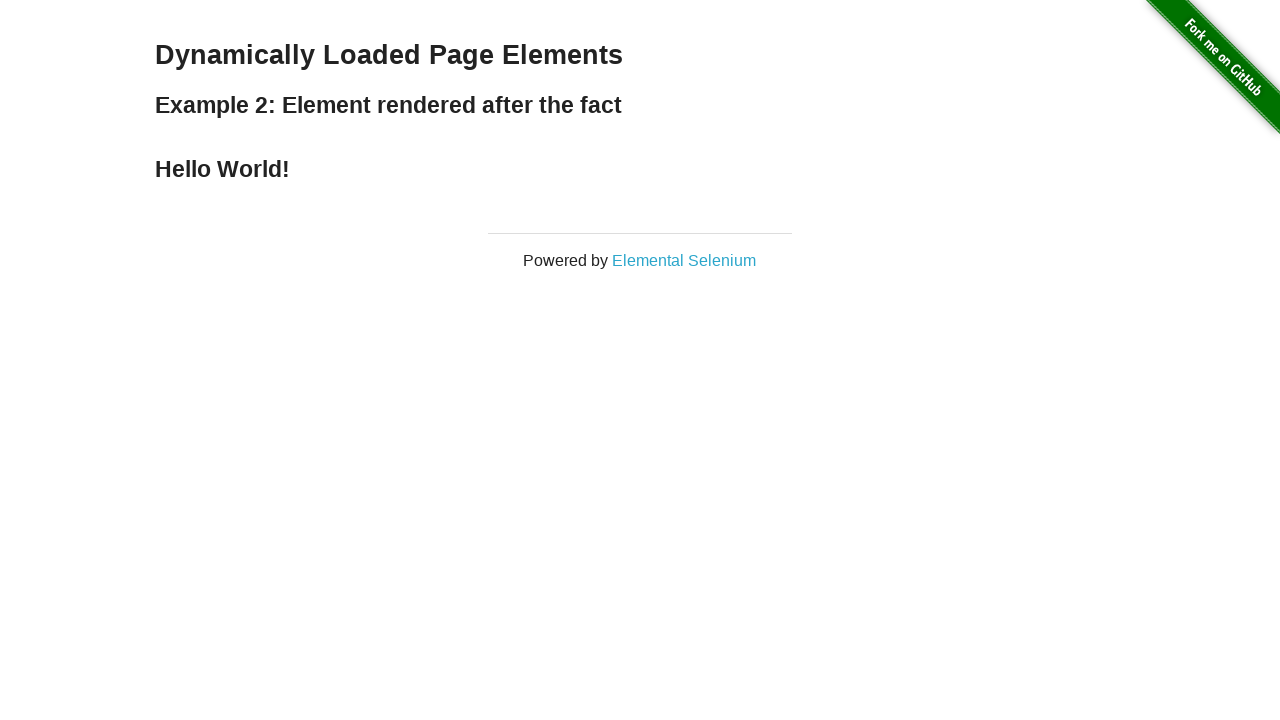